Tests frame handling by switching between main content and iframe, filling form fields in both contexts

Starting URL: https://www.hyrtutorials.com/p/frames-practice.html

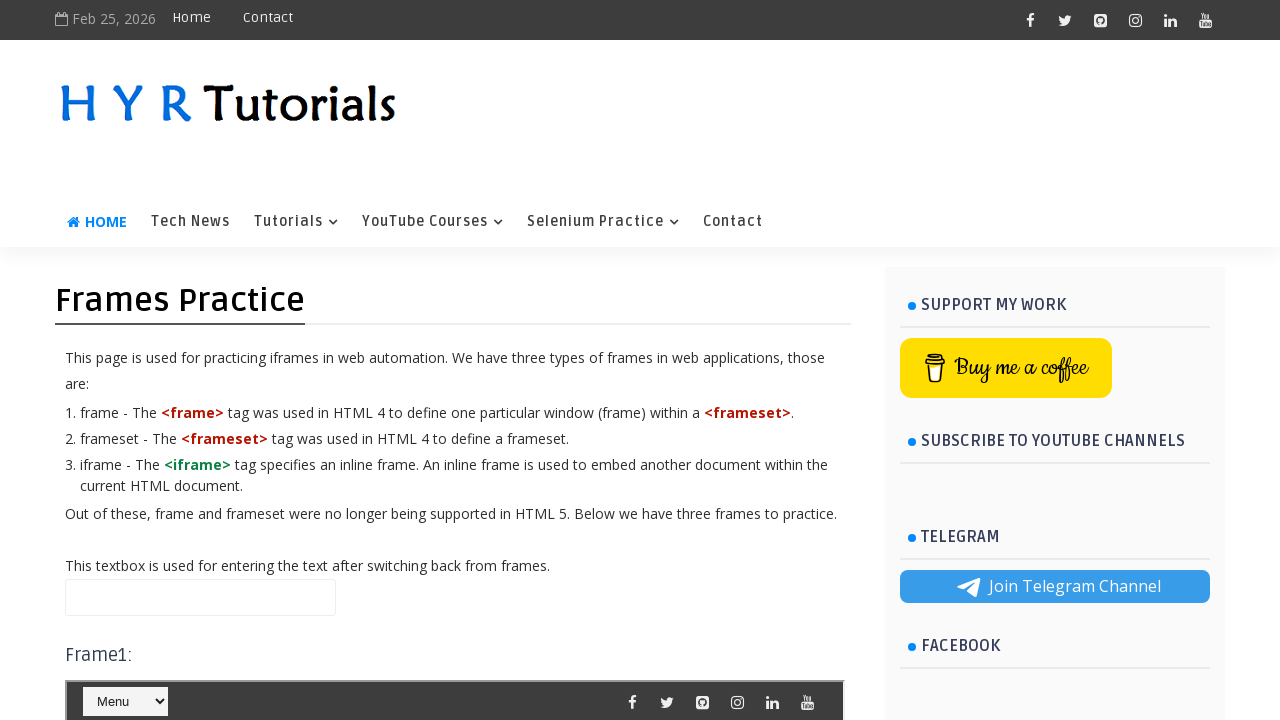

Filled name field in main frame with 'Hello' on #name
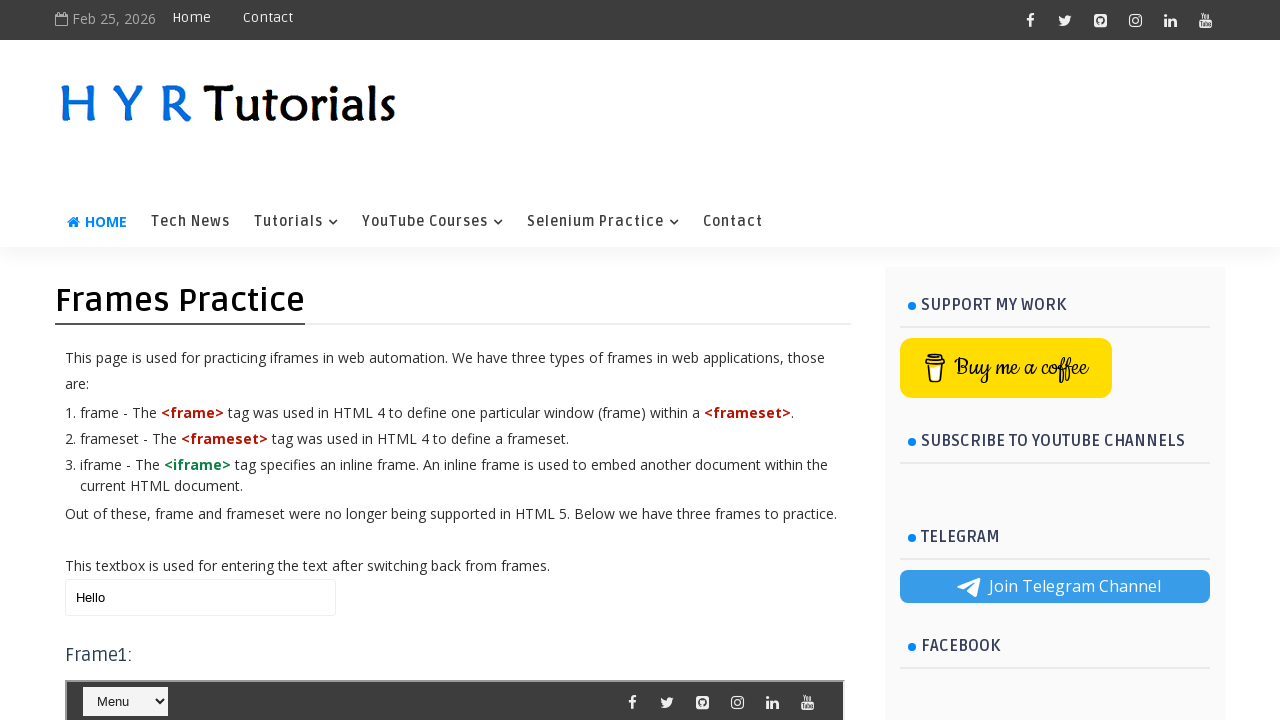

Located iframe with id 'frm1'
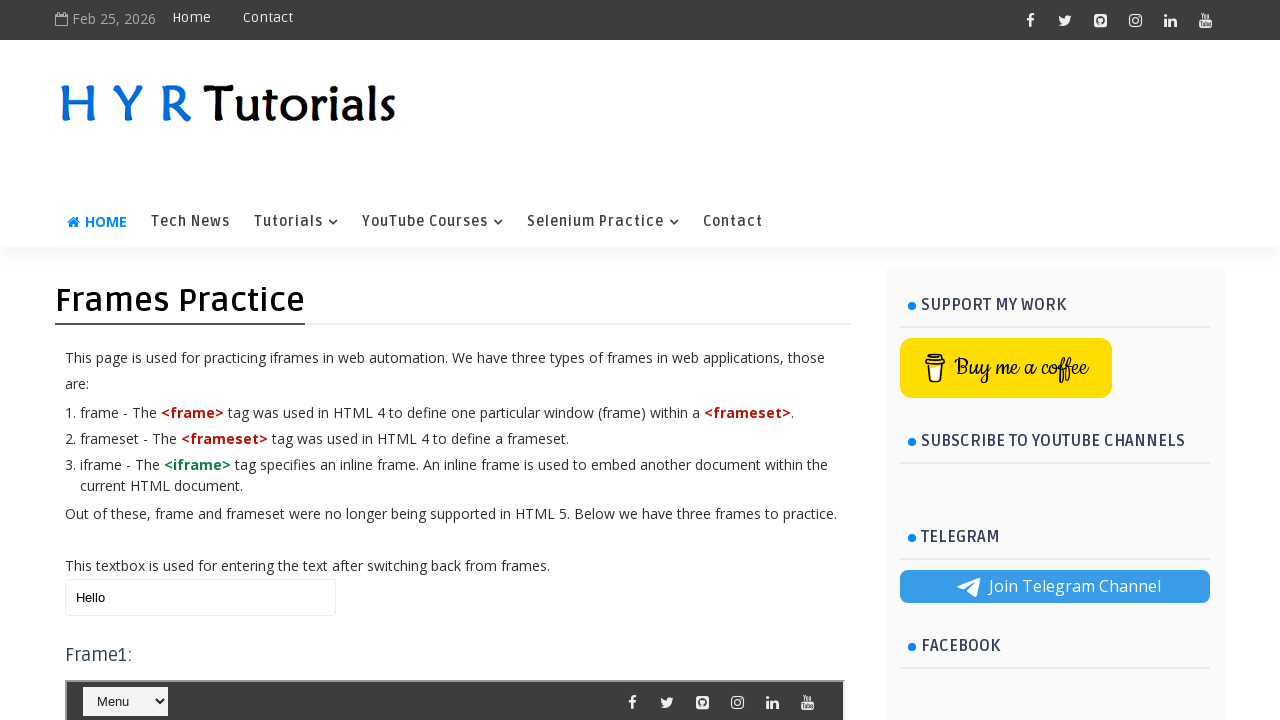

Selected 'Java' from course dropdown in iframe on #frm1 >> internal:control=enter-frame >> #course
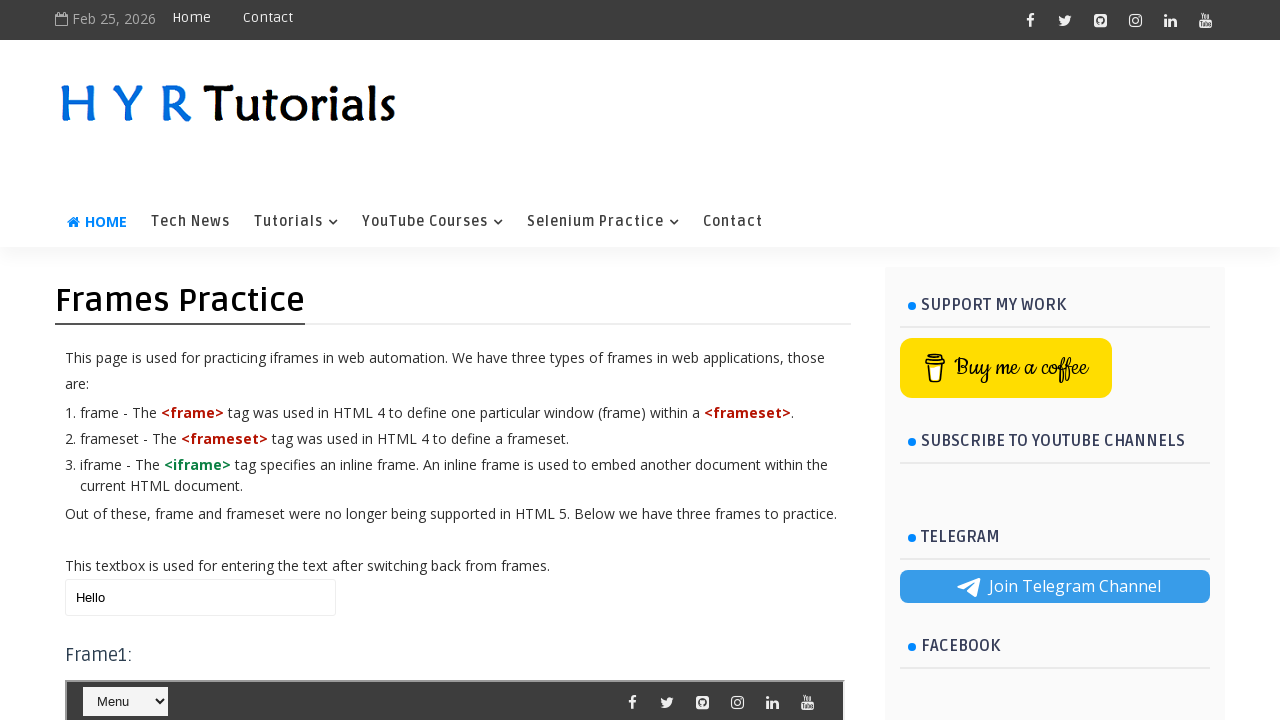

Waited for 2 seconds
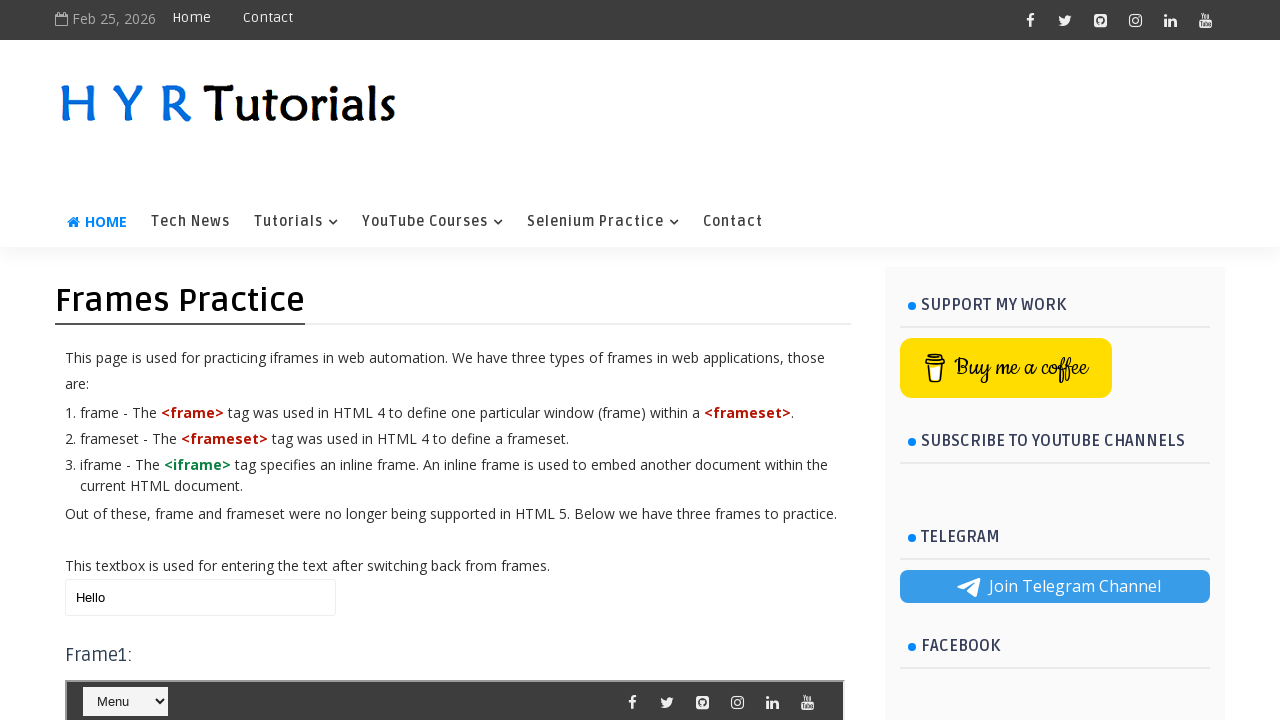

Cleared name field in main frame on #name
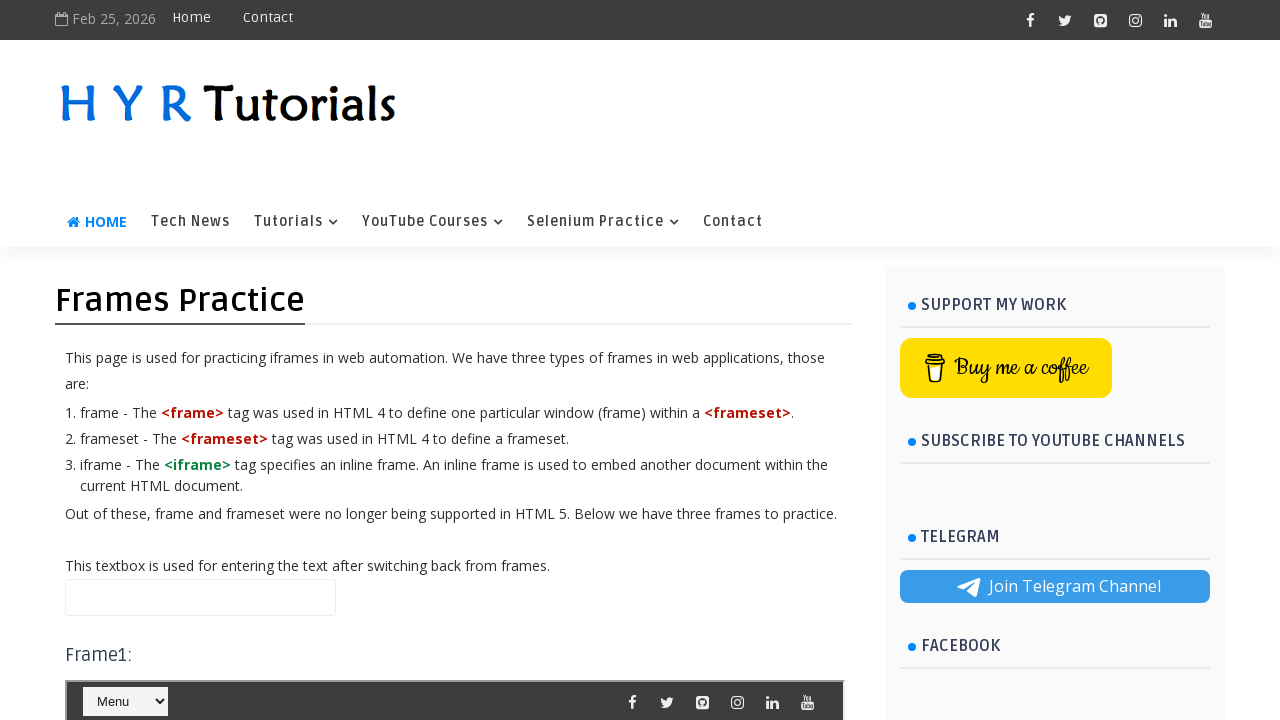

Refilled name field in main frame with 'Hello World' on #name
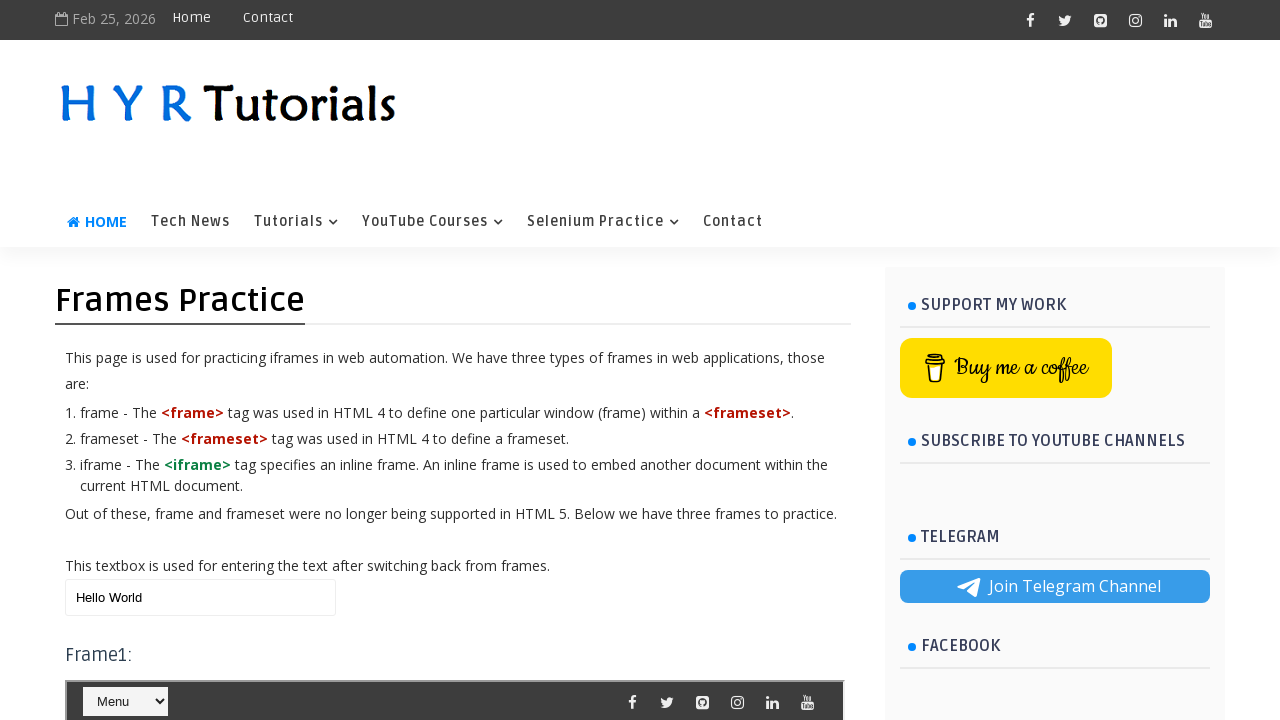

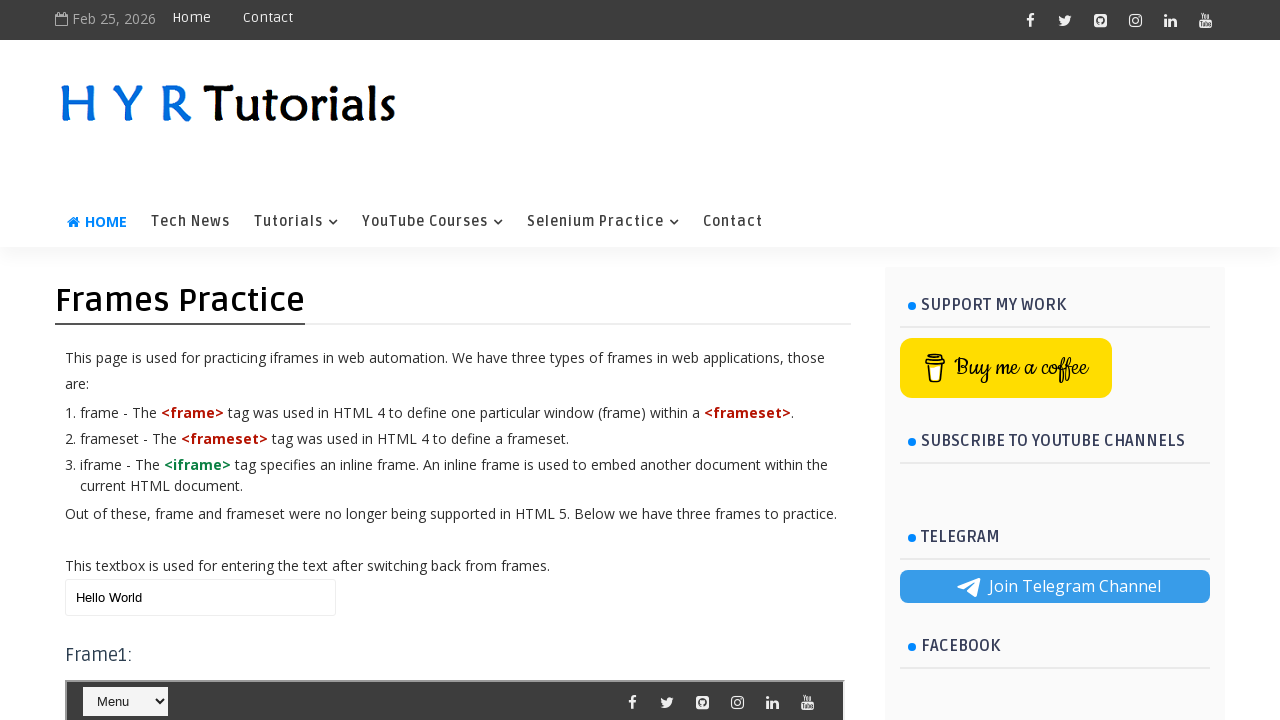